Tests browser window/tab handling by clicking a button that opens a new tab, switching to the new tab, then switching back to the original tab to verify proper window management.

Starting URL: http://demo.automationtesting.in/Windows.html

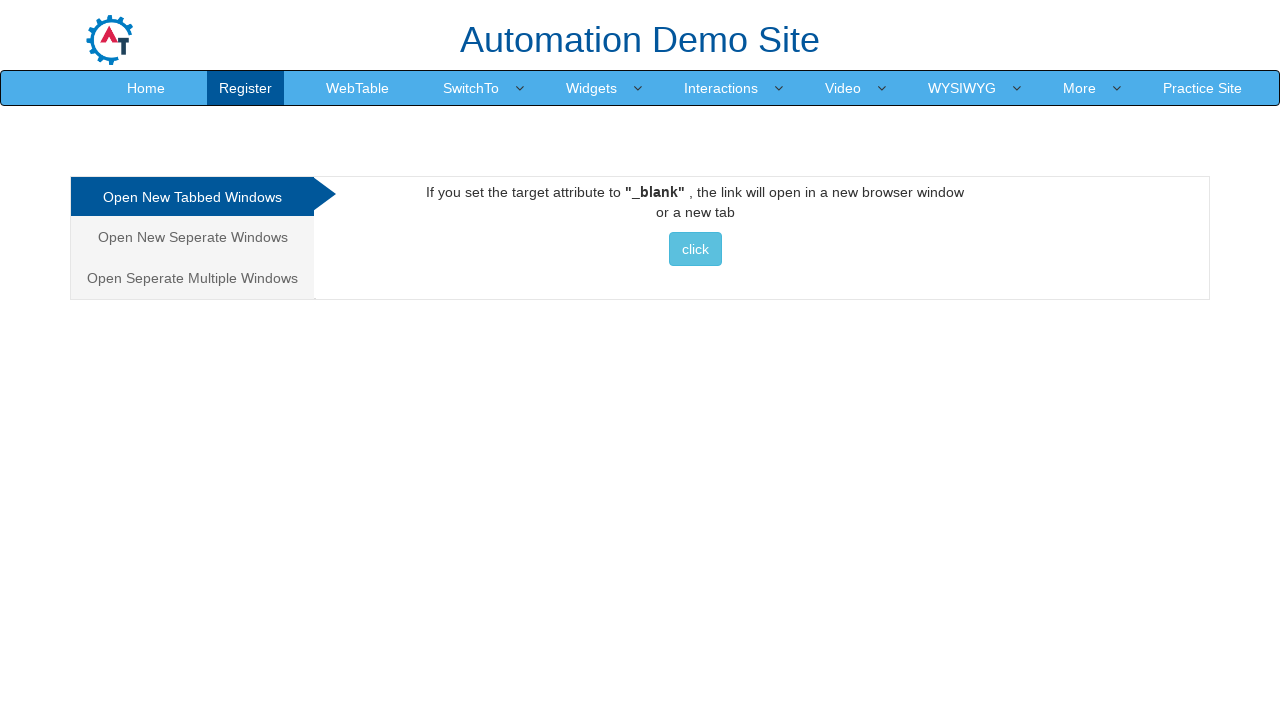

Set viewport size to 1920x1080
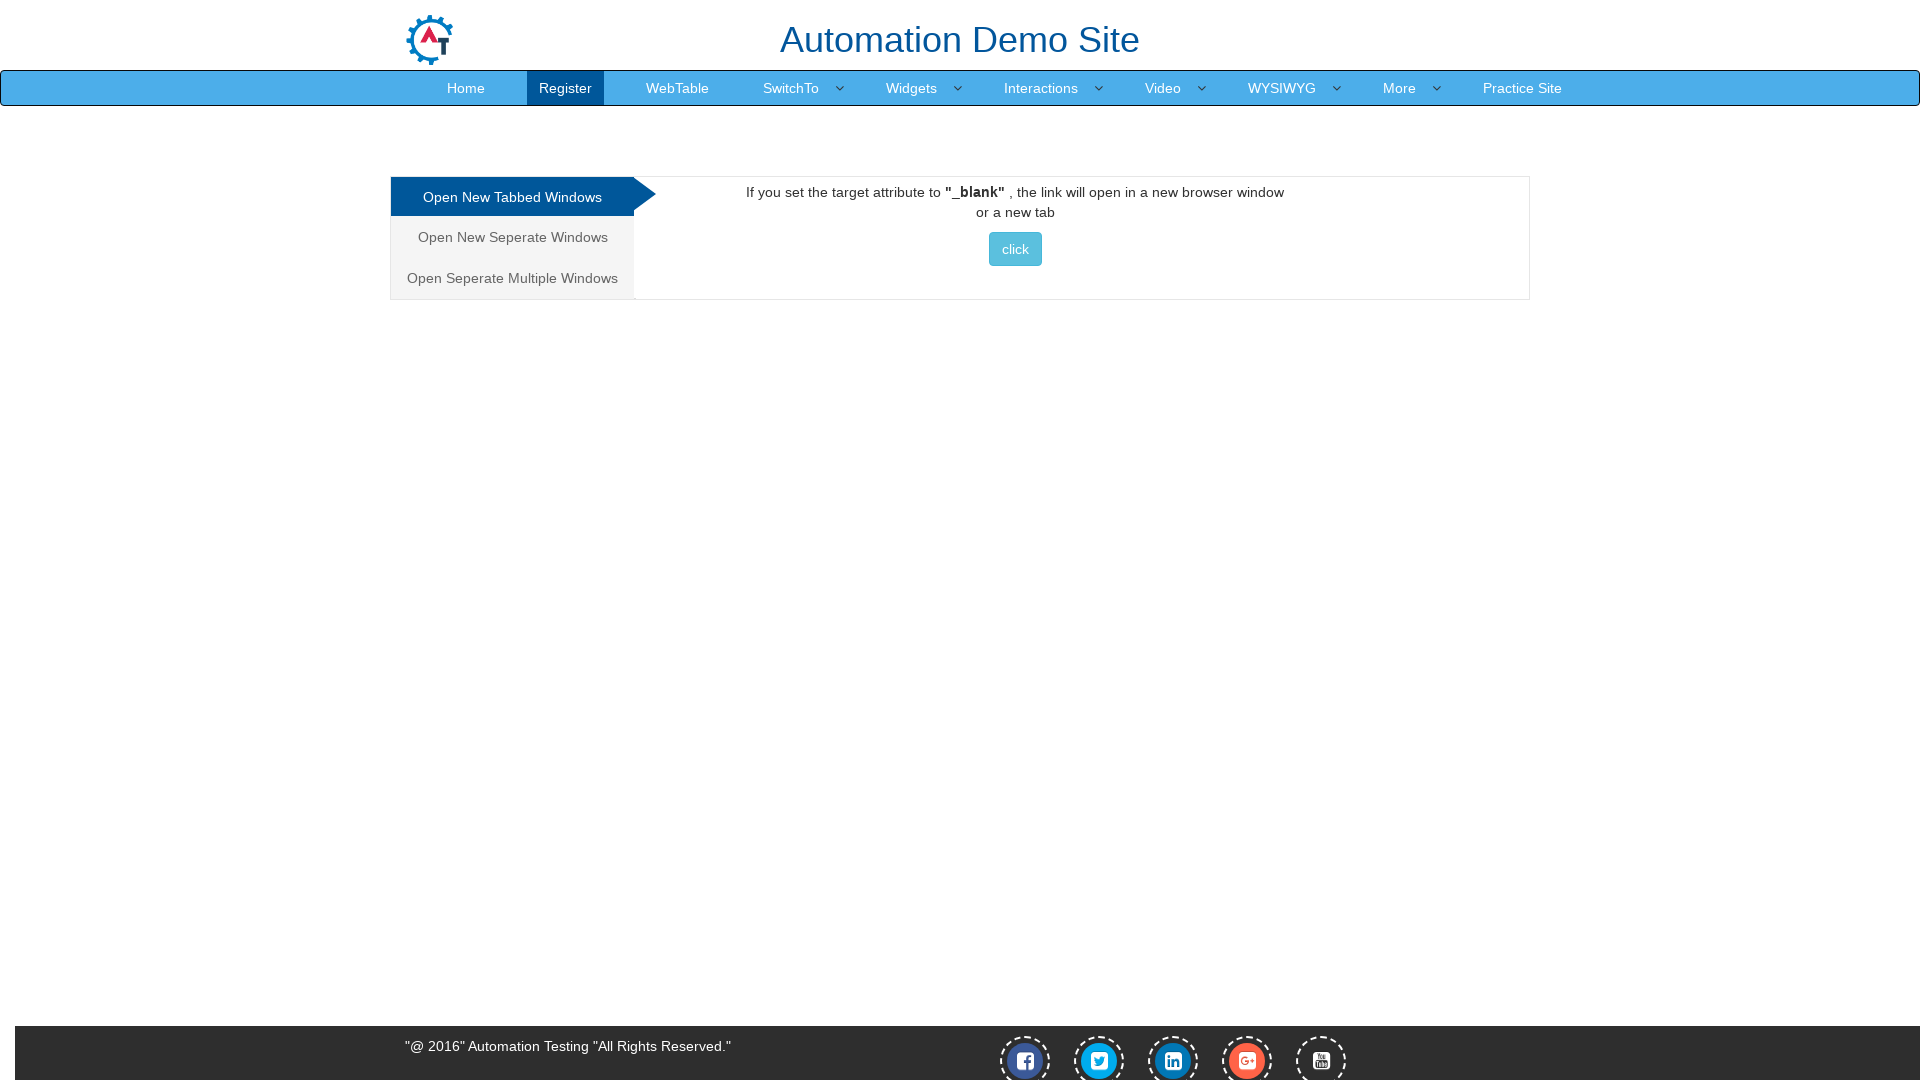

Clicked button to open new tab at (1015, 249) on xpath=//*[@id='Tabbed']/a/button
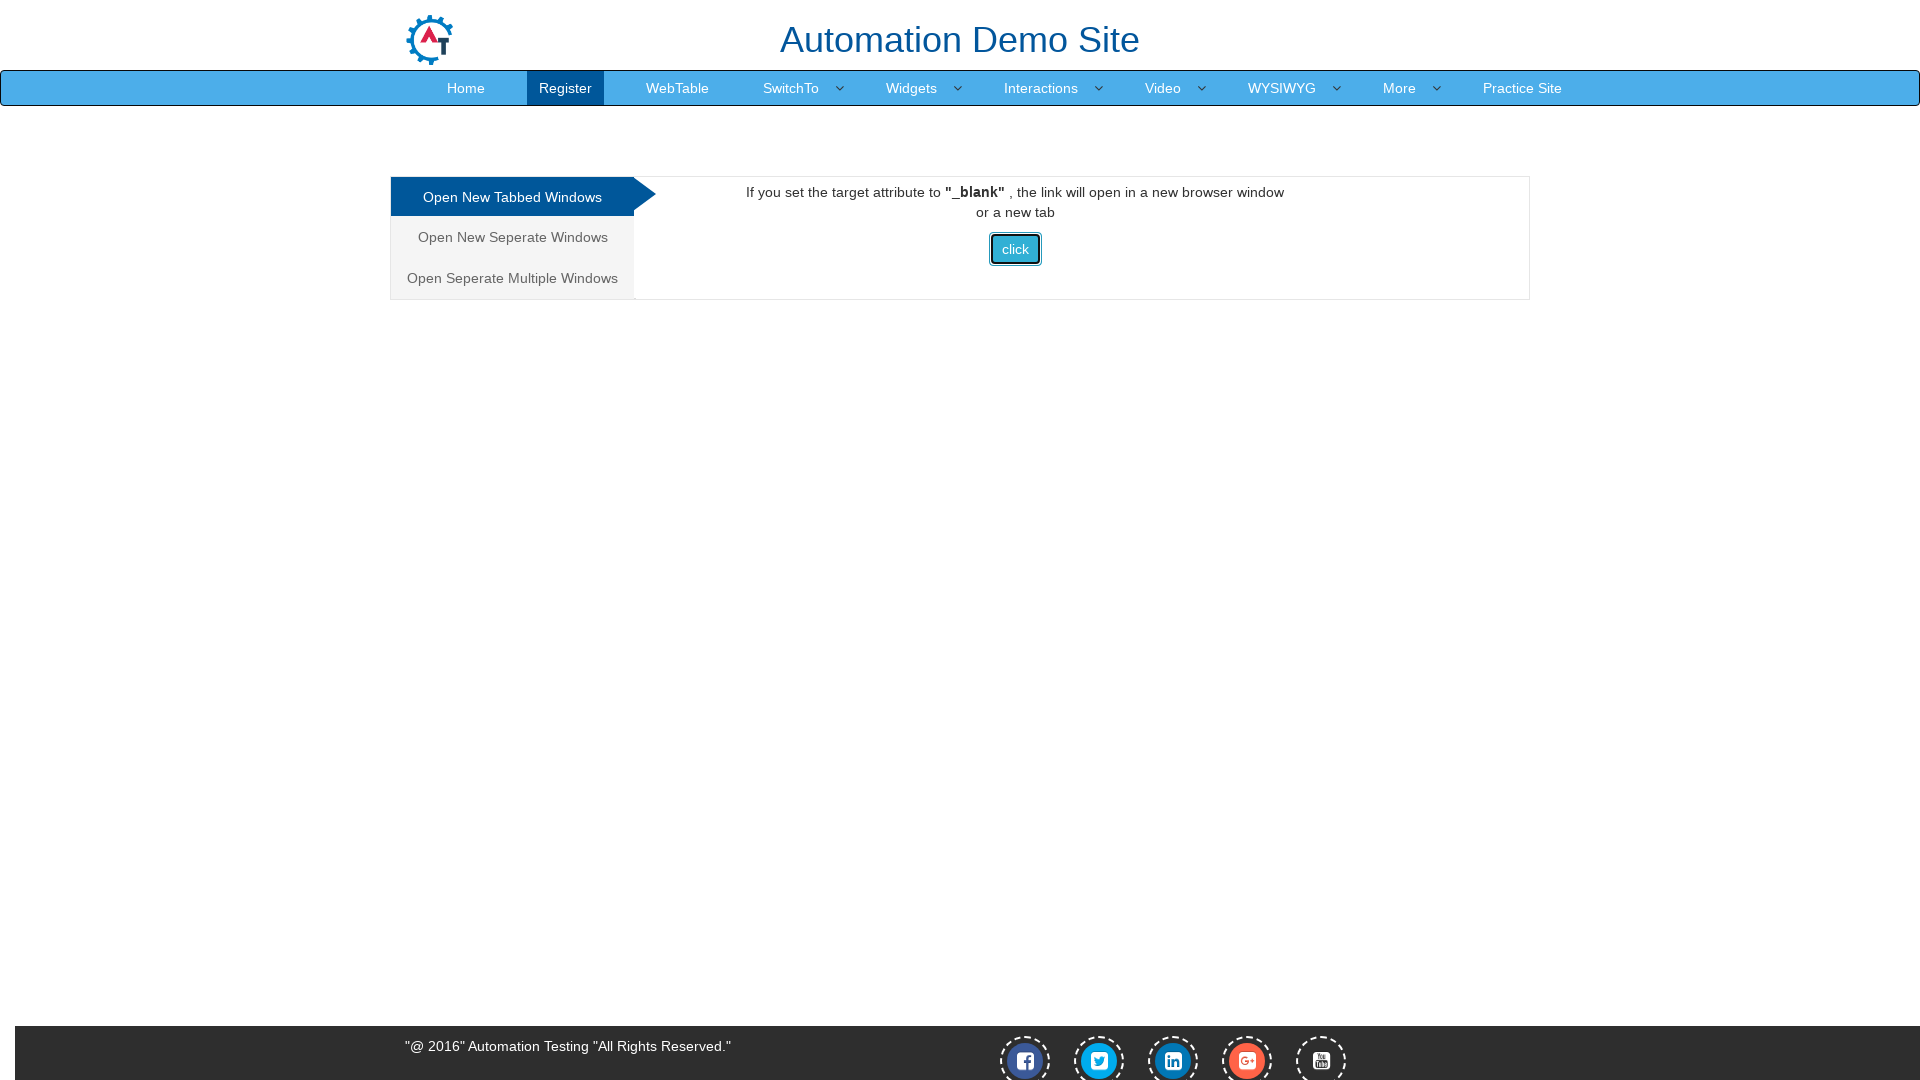

New tab opened and captured at (1015, 249) on xpath=//*[@id='Tabbed']/a/button
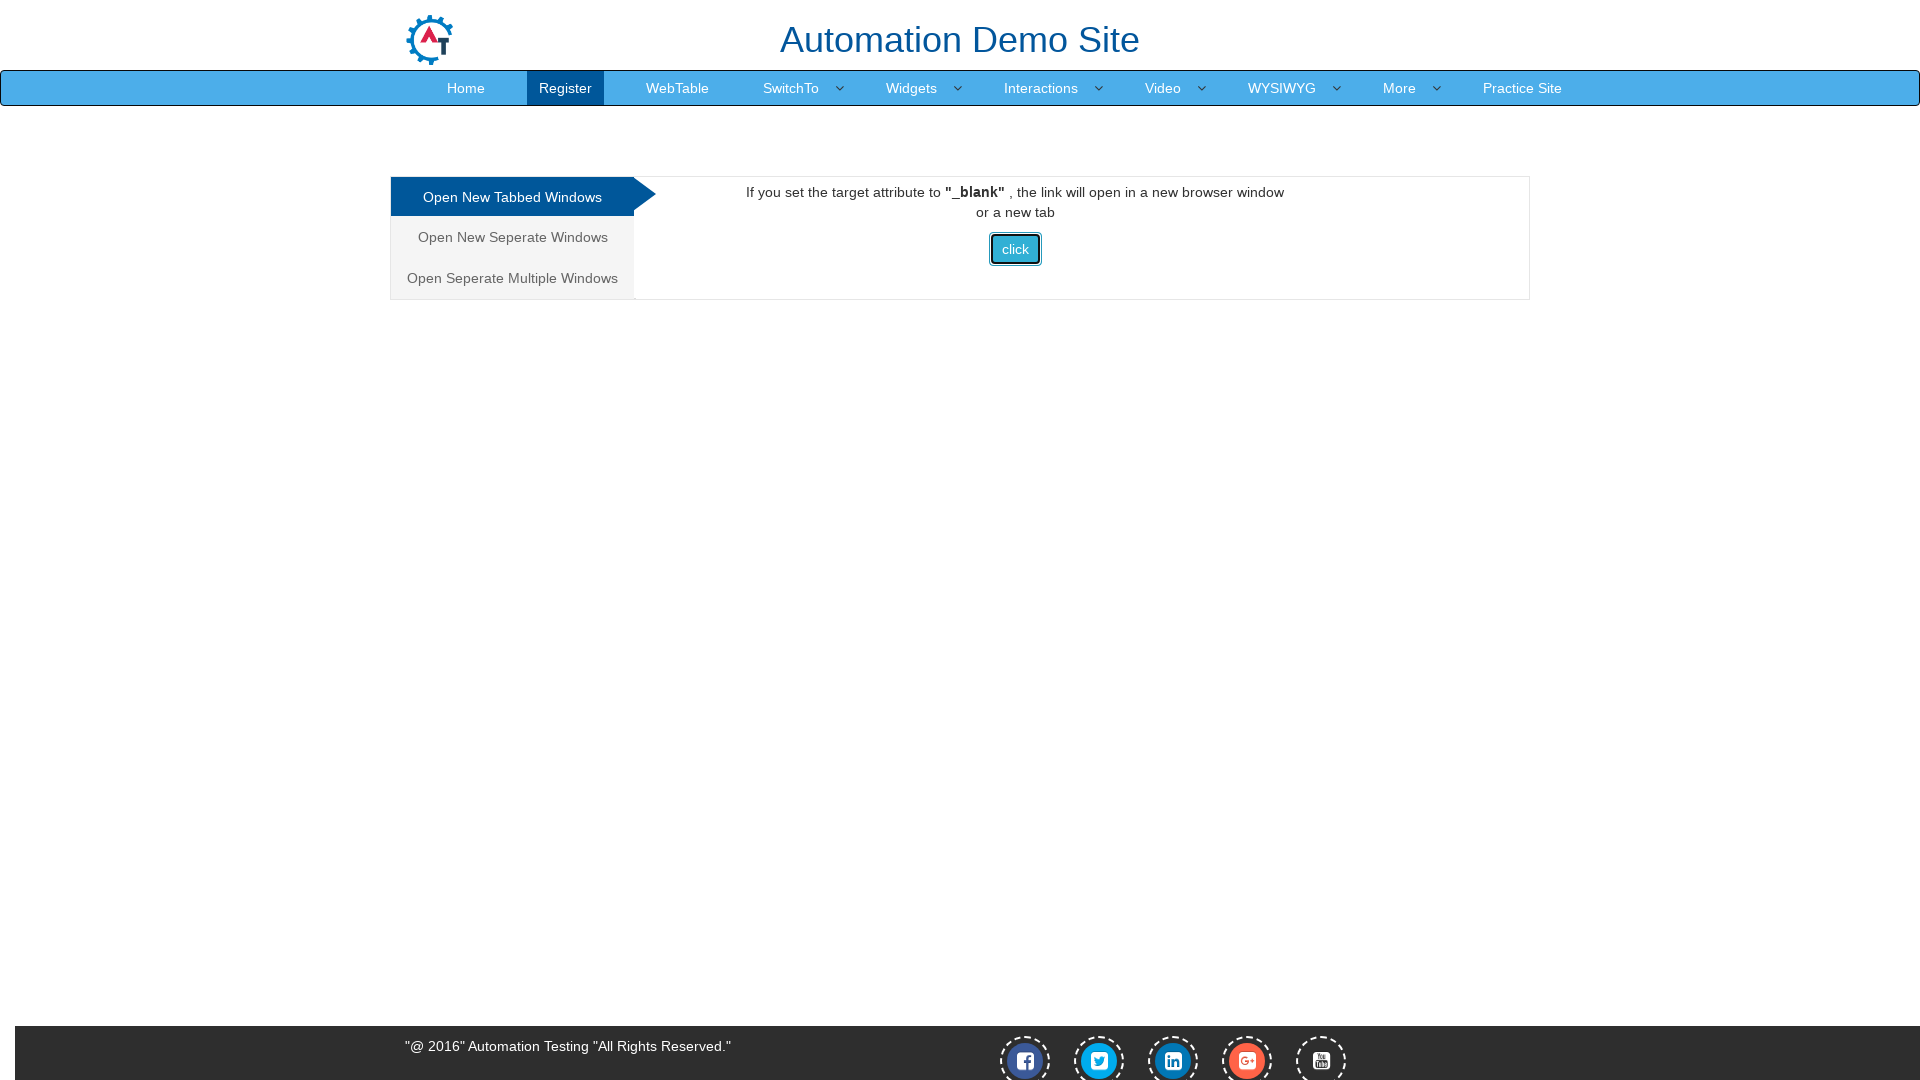

New page finished loading
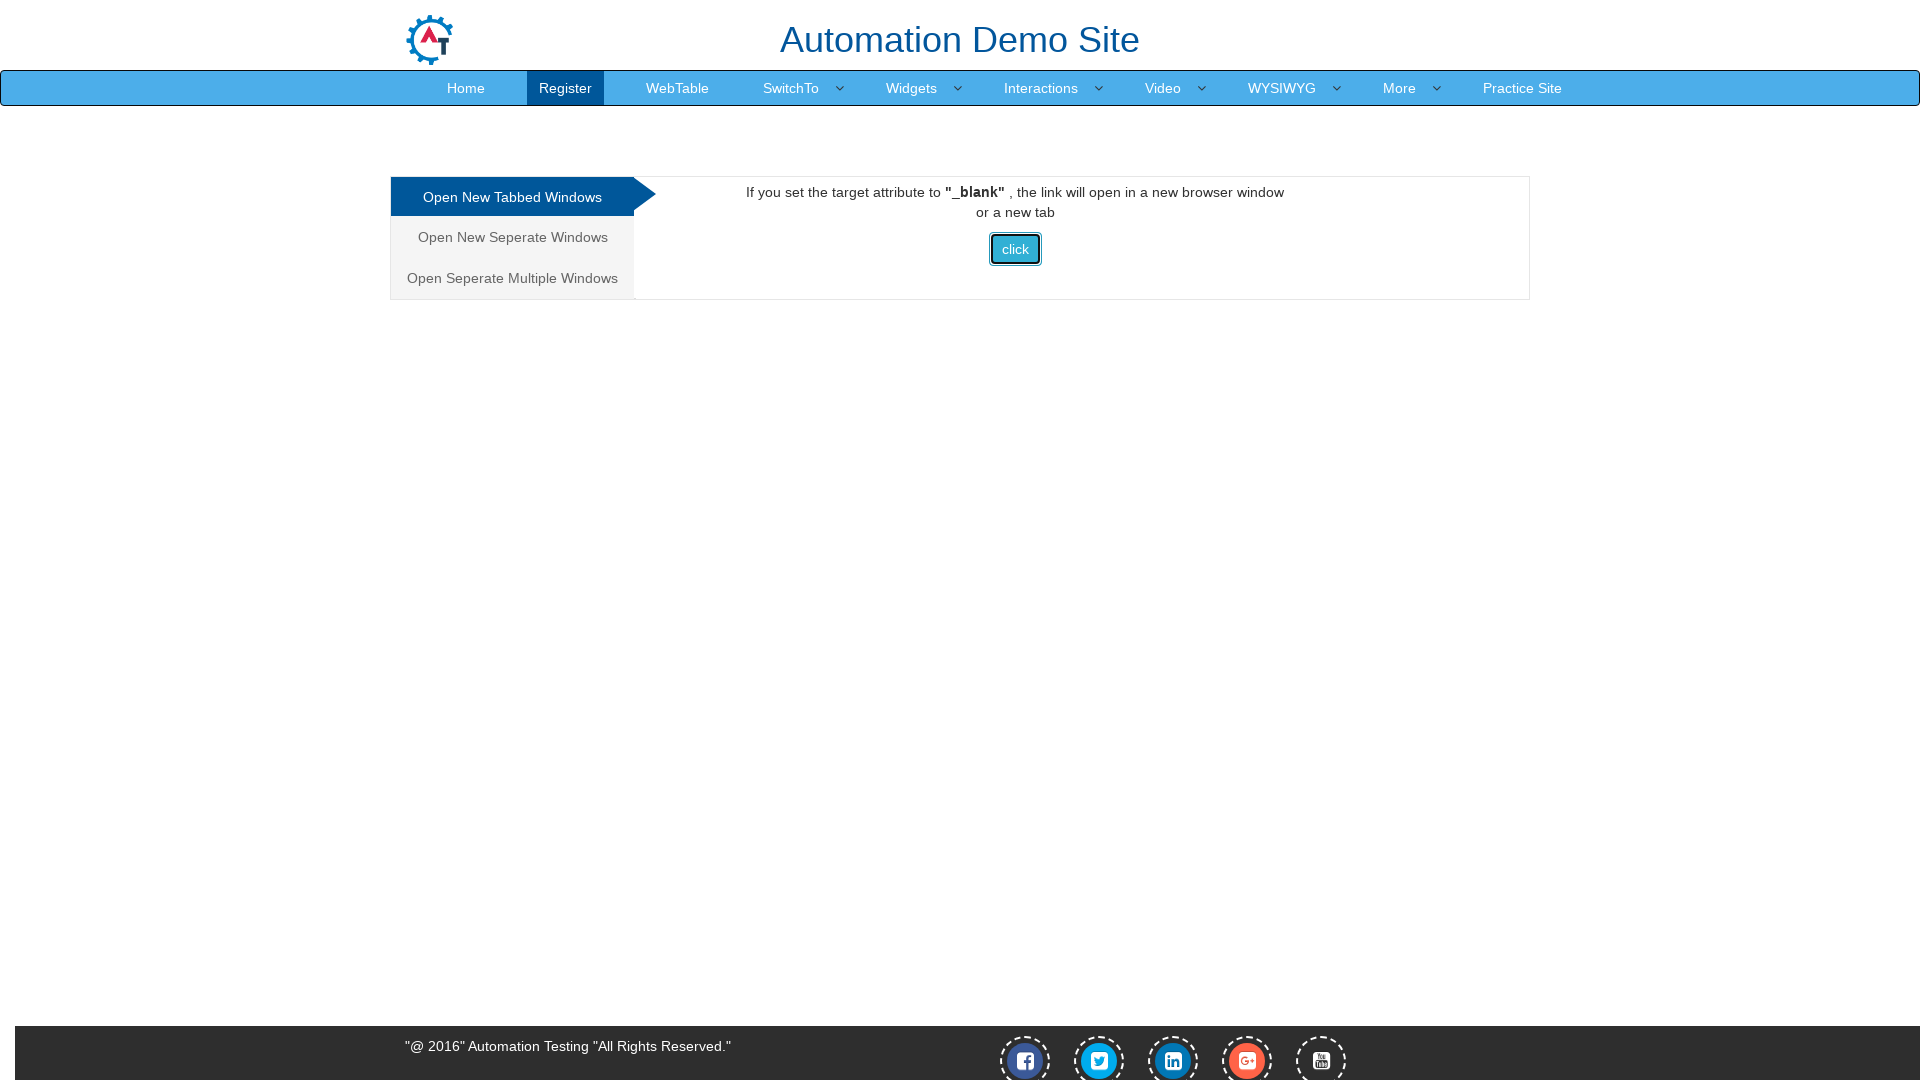

Retrieved new tab title: Selenium
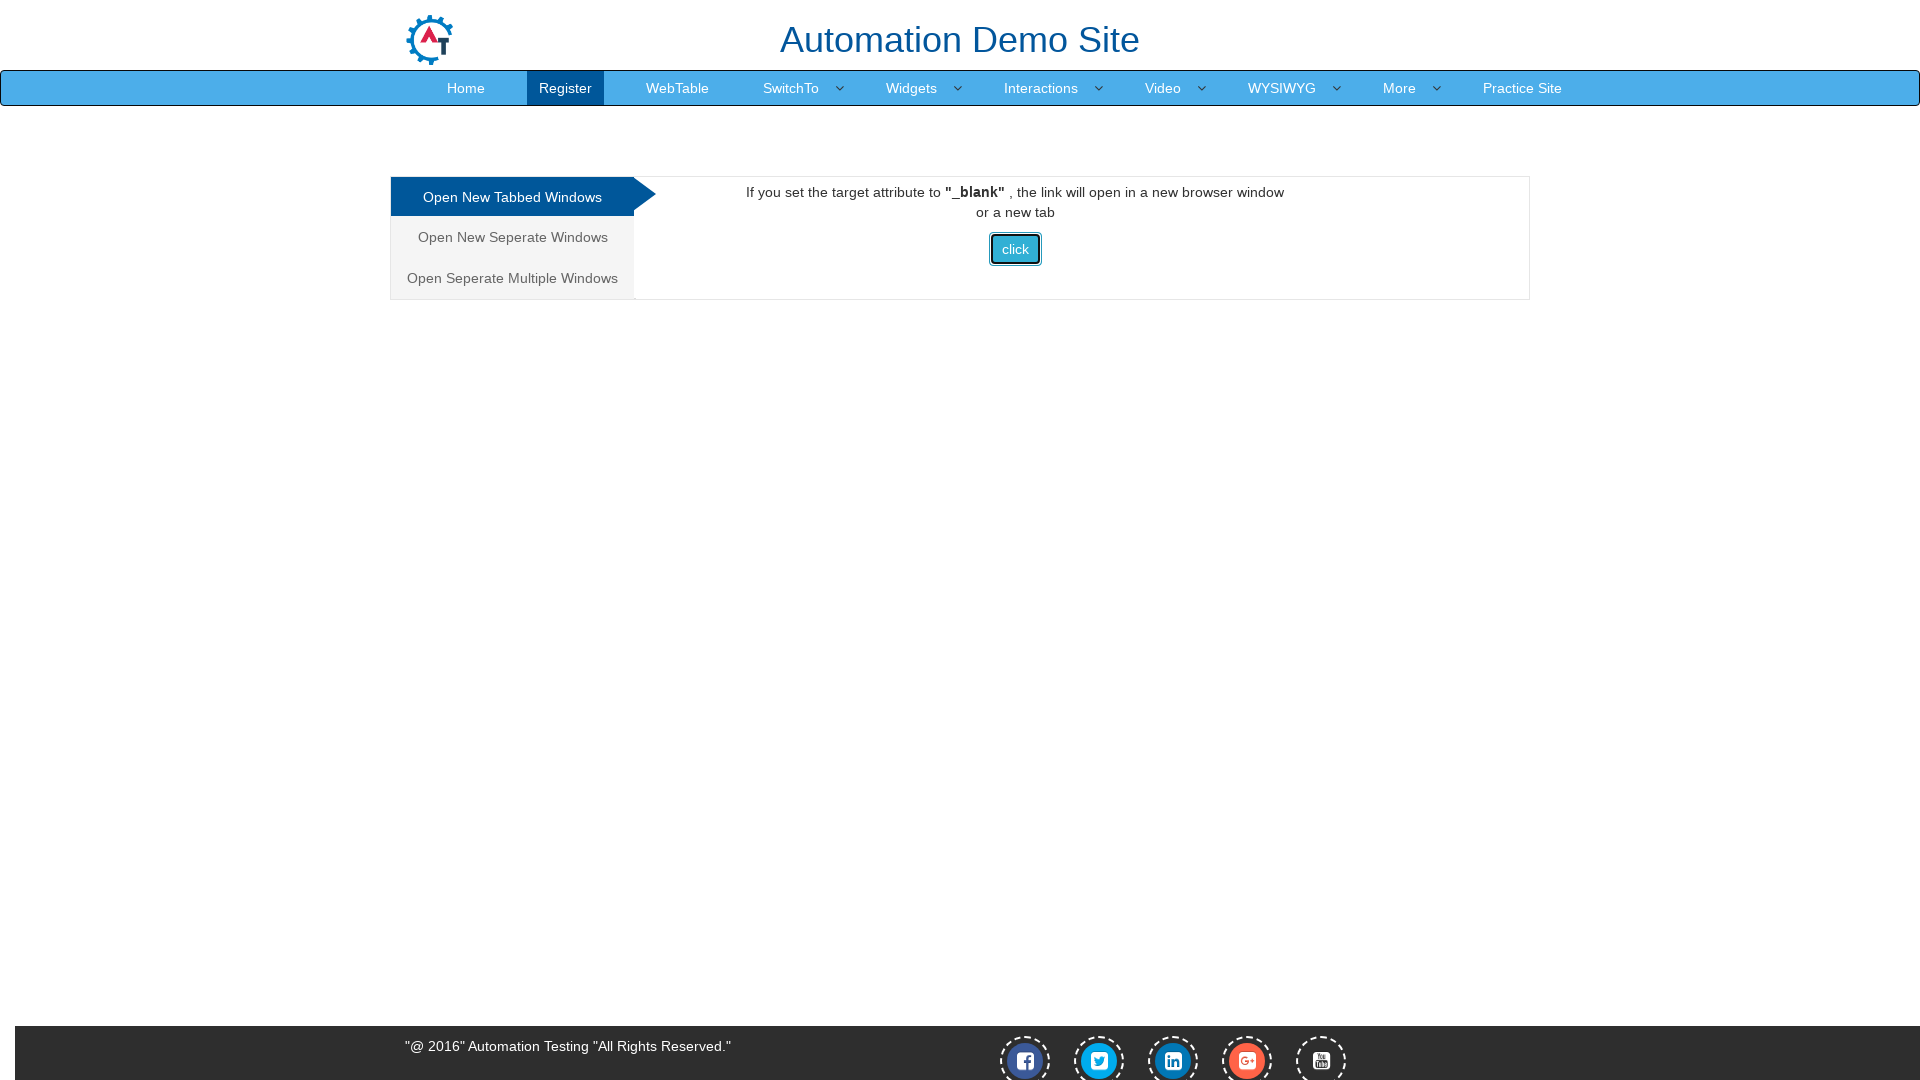

Retrieved original tab title: Frames & windows
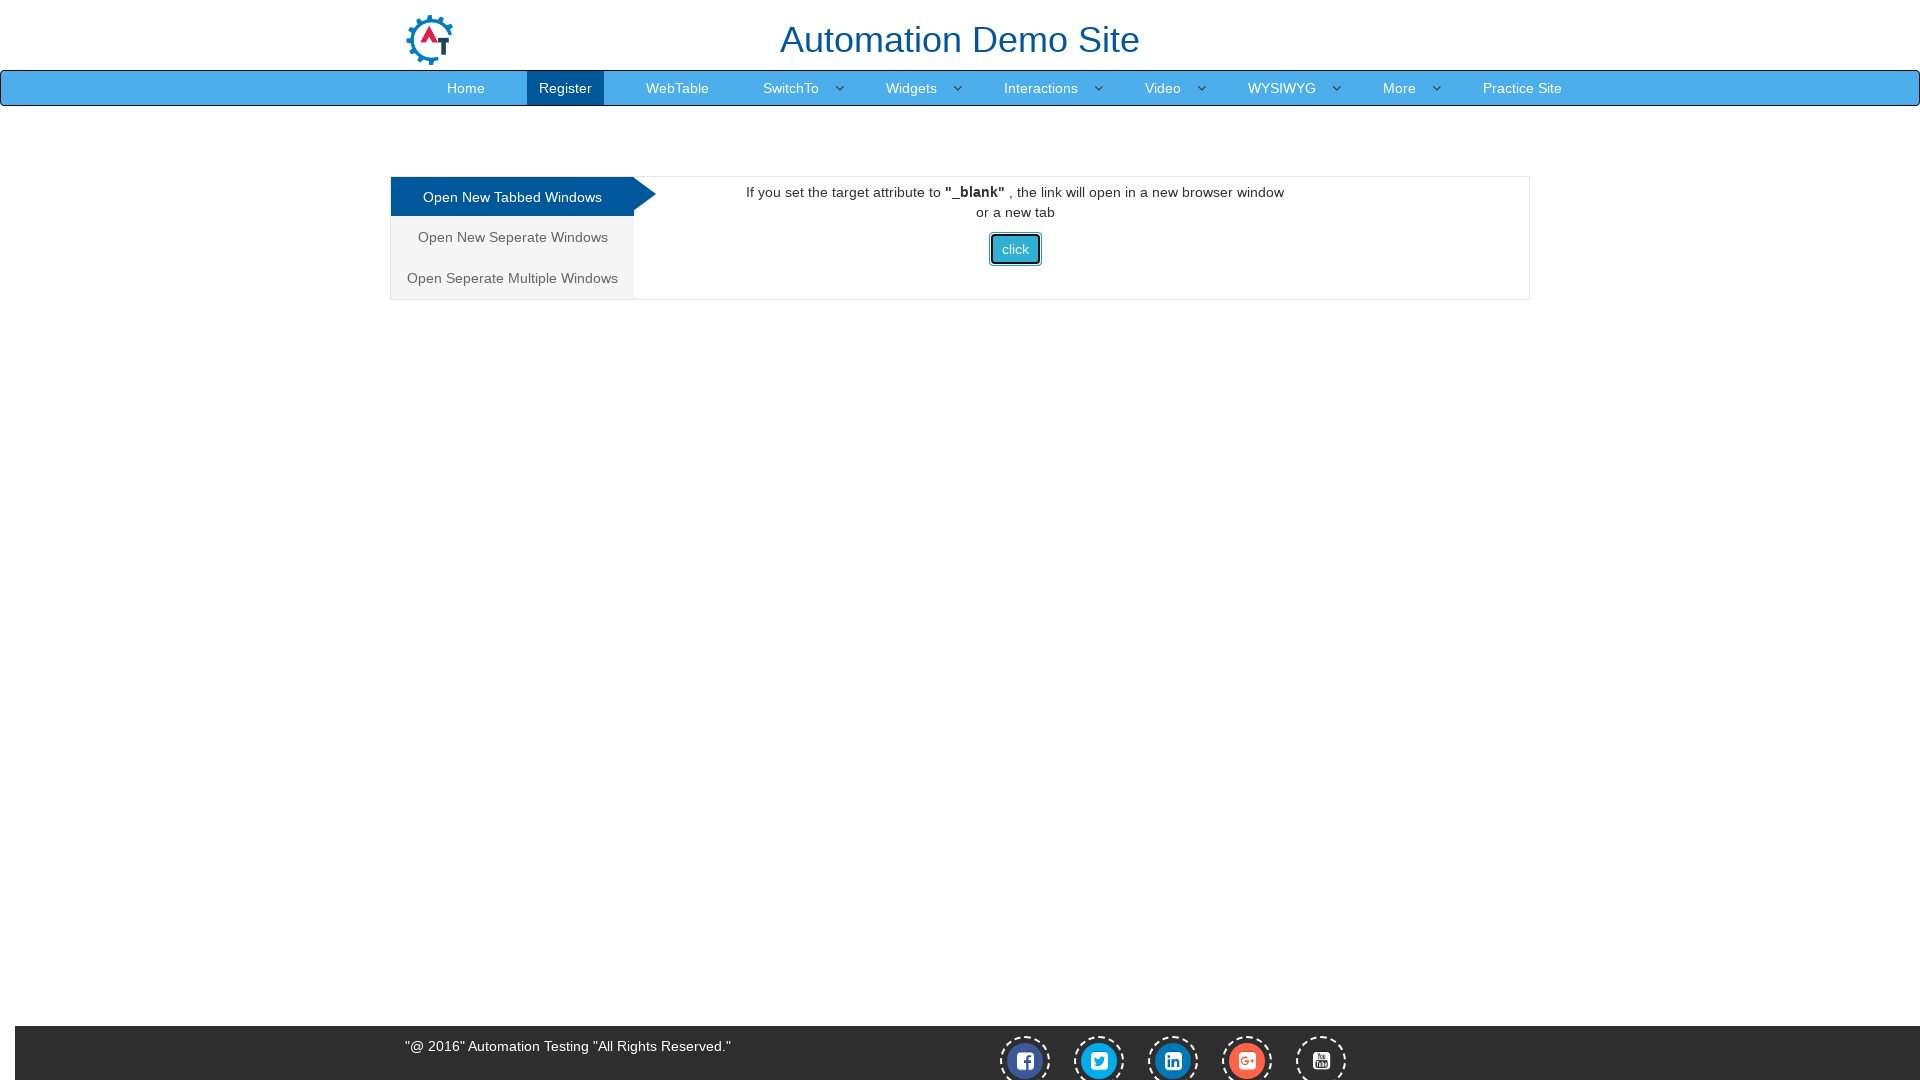

Waited 2 seconds to observe results
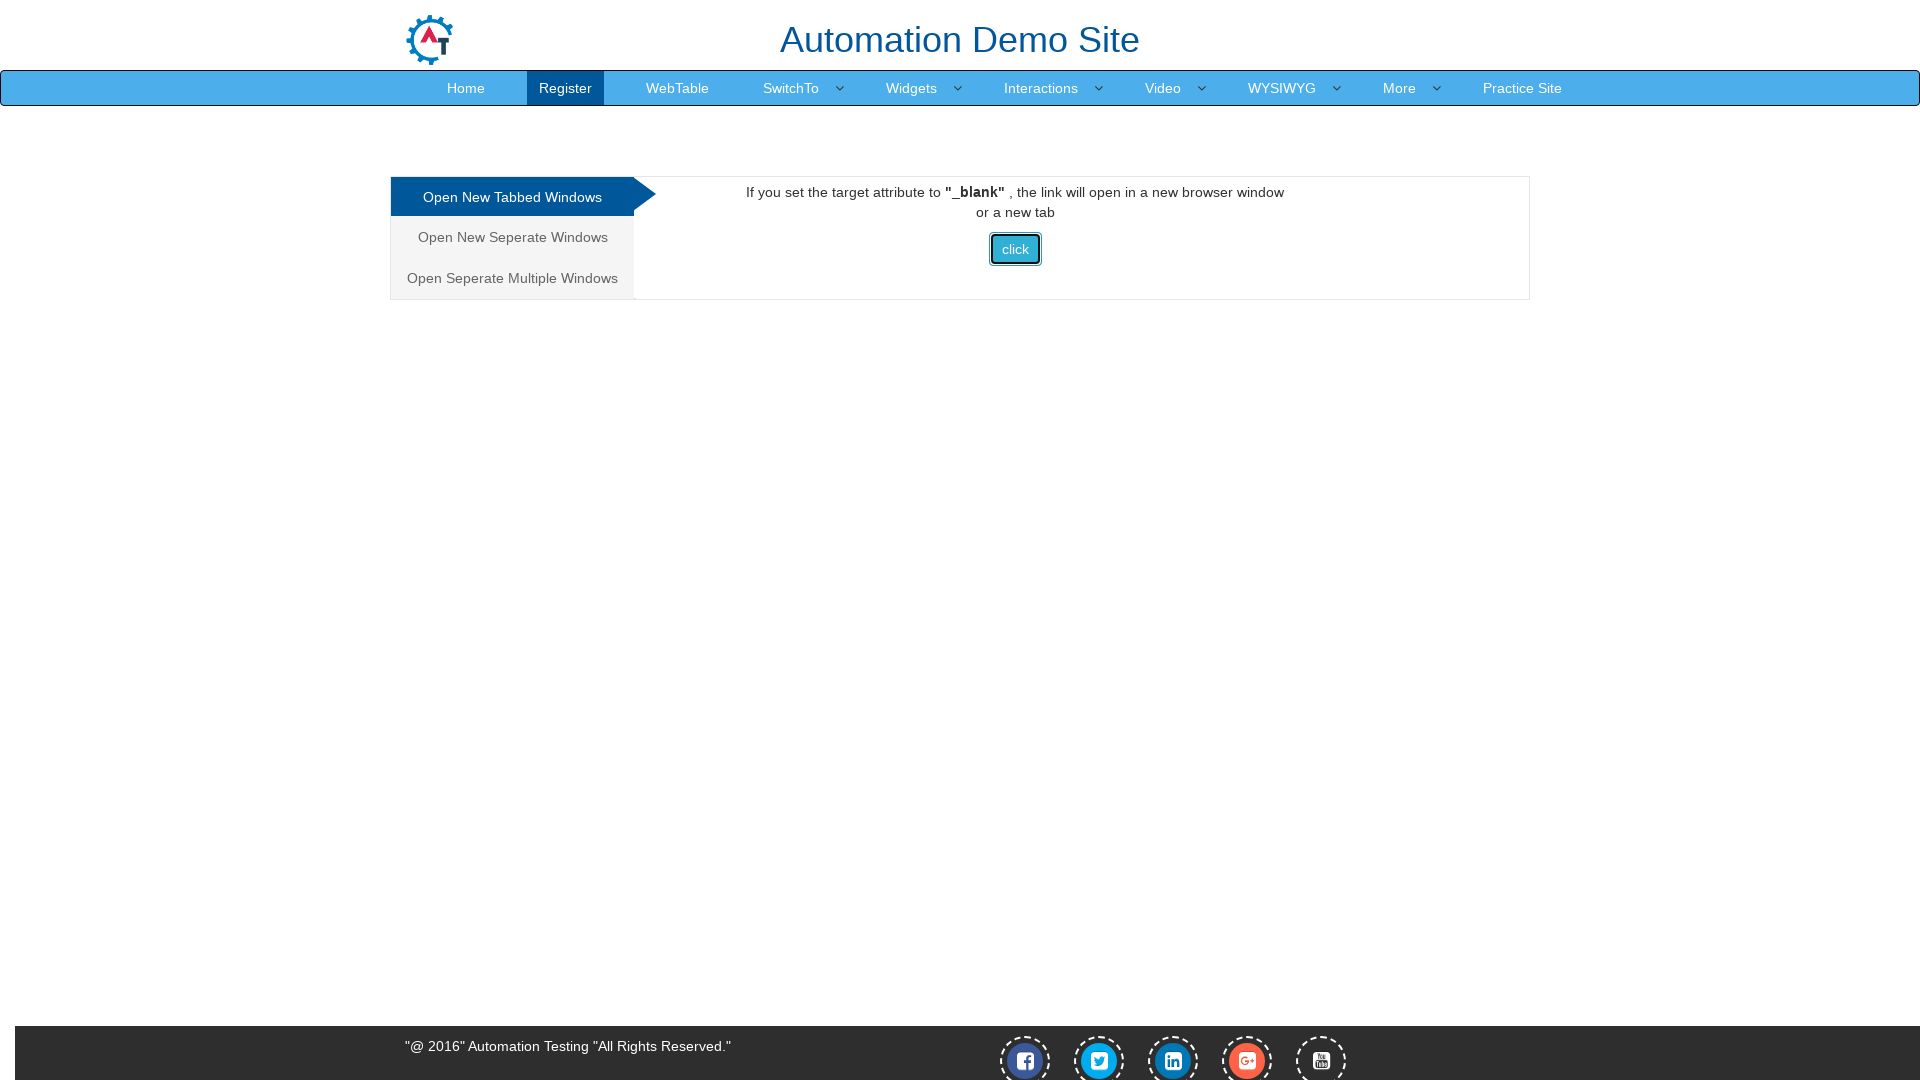

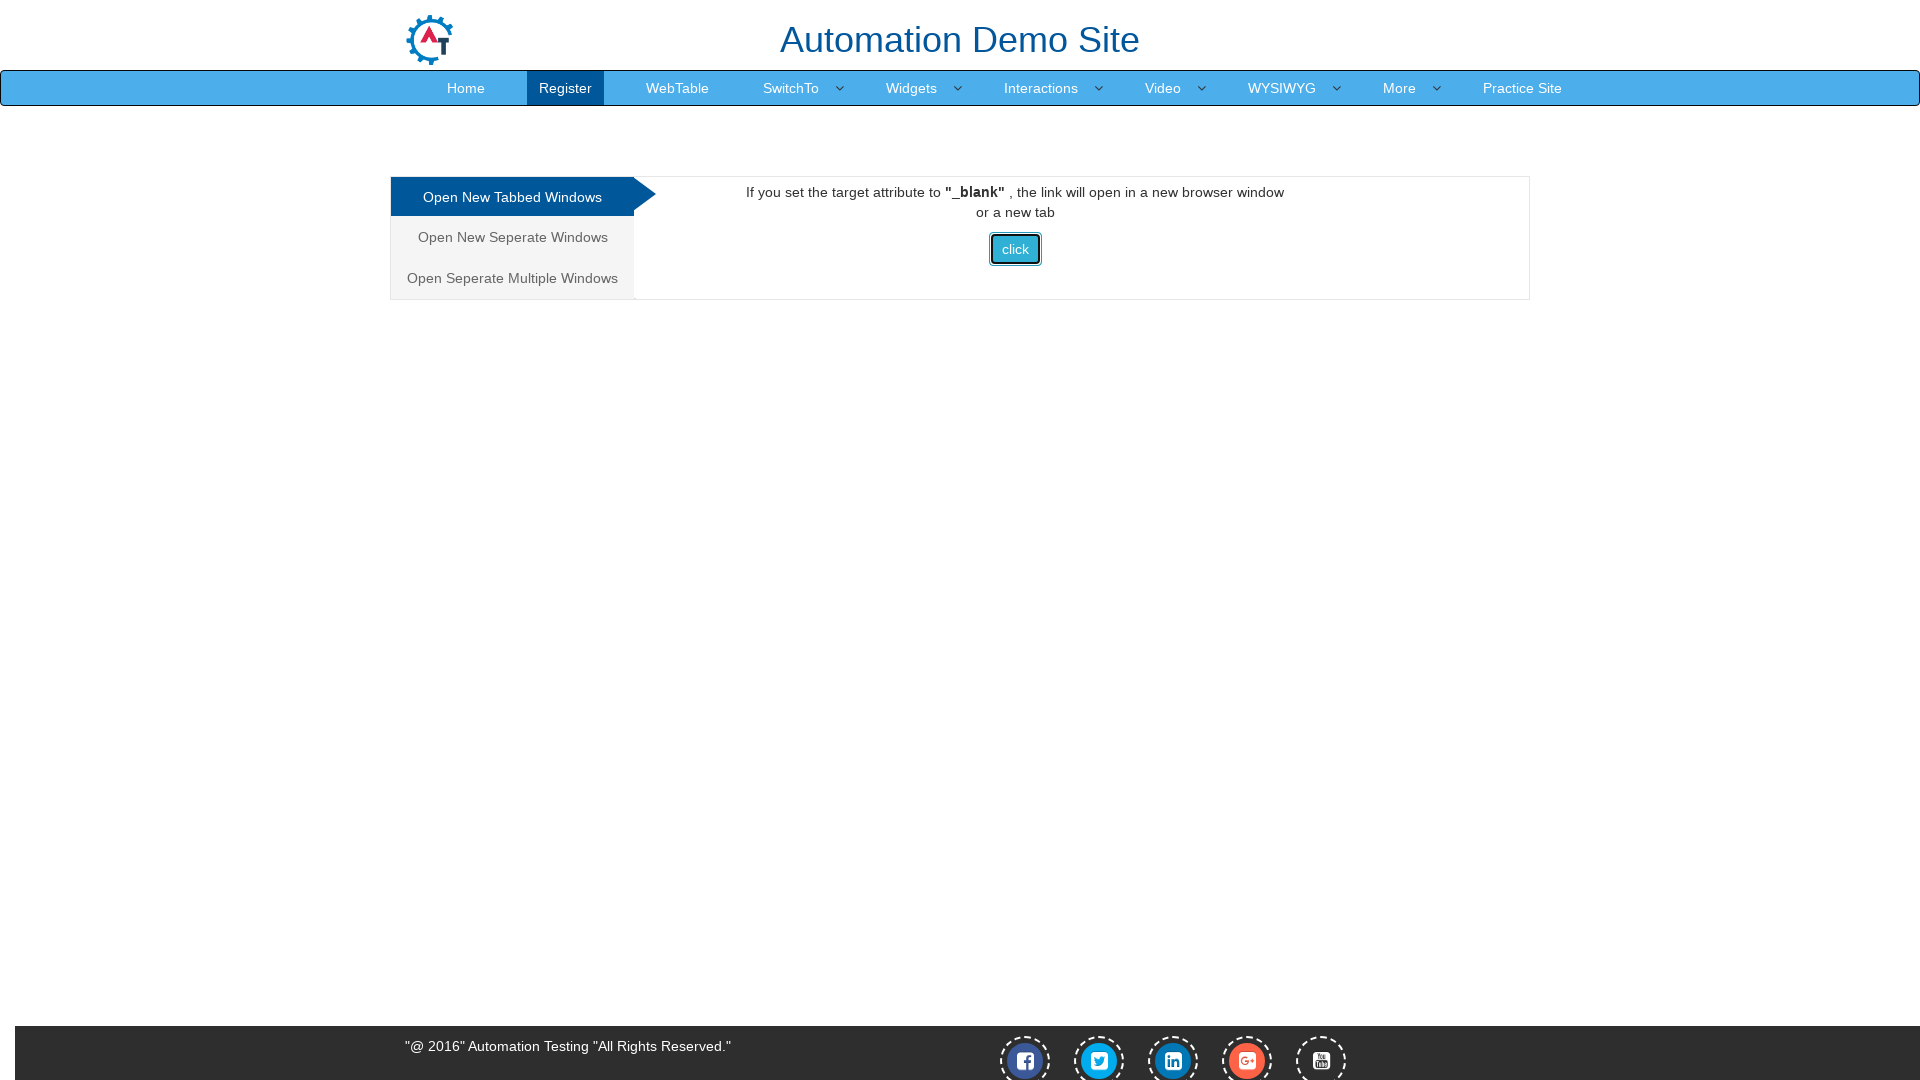